Tests various element selection methods on a practice page by locating elements using different selectors and interacting with an input field

Starting URL: https://testeroprogramowania.github.io/selenium/basics.html

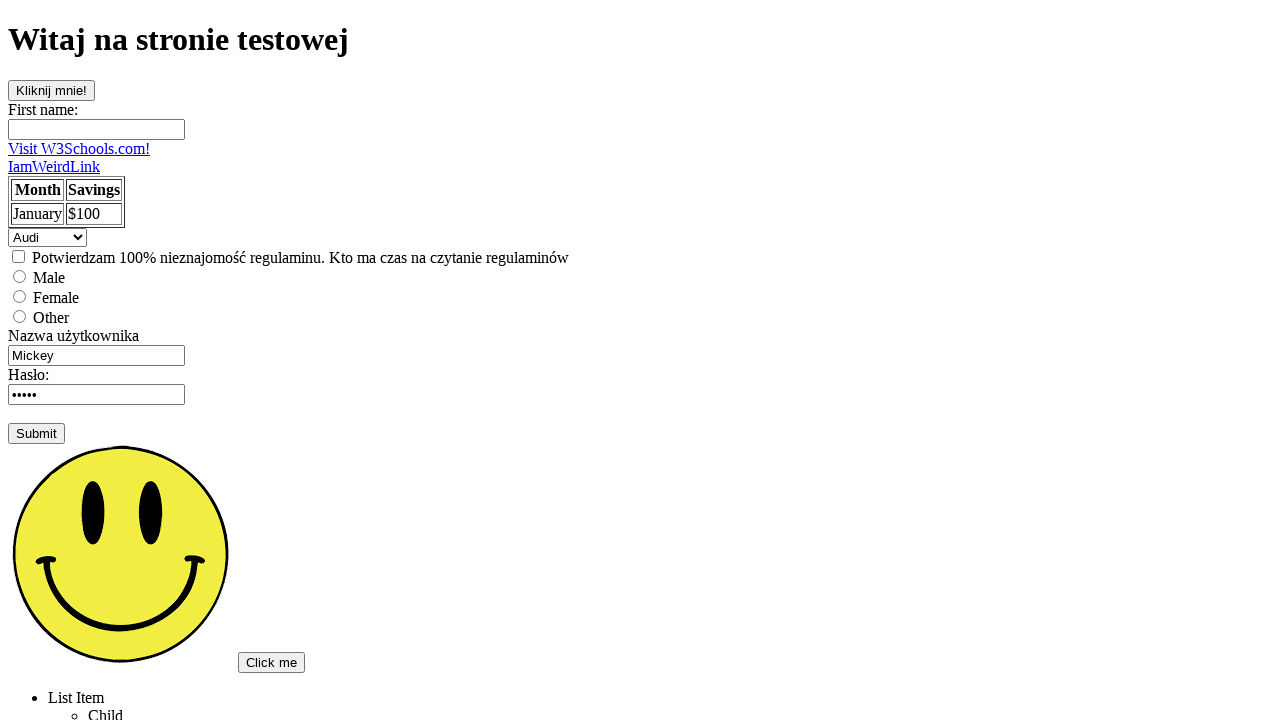

Navigated to practice page for element selection
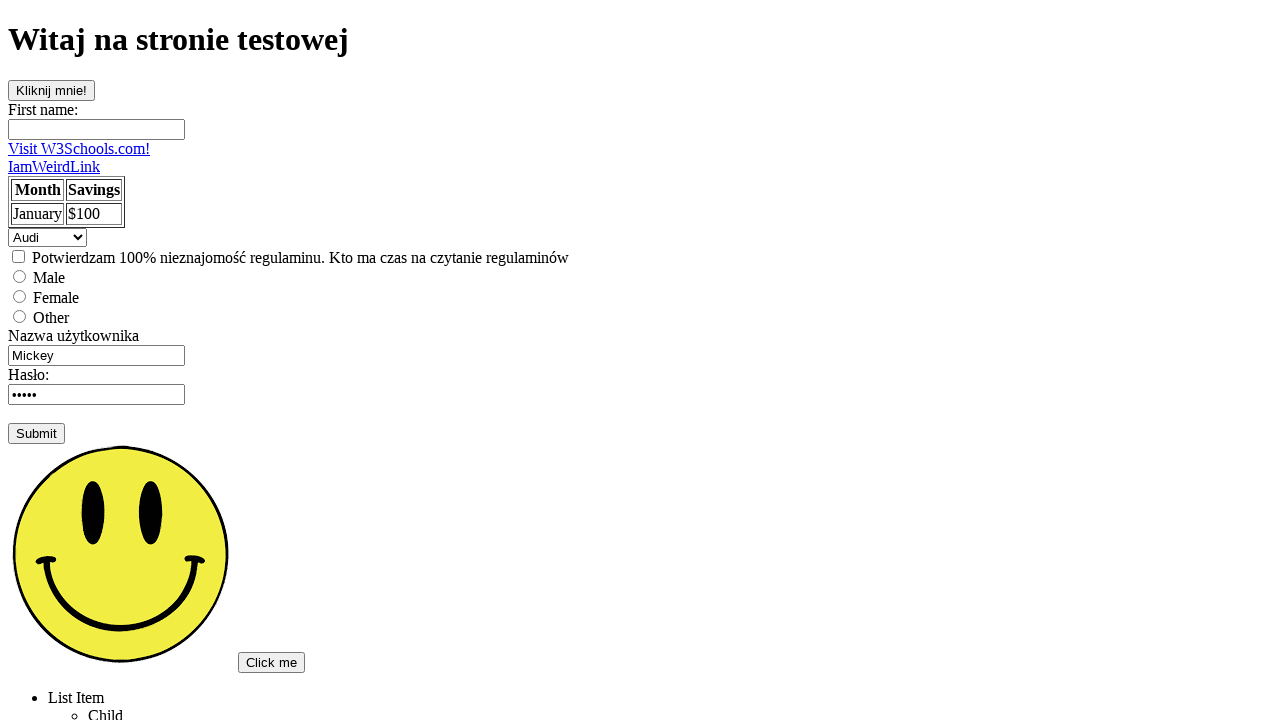

Located button element by ID selector '#clickOnMe'
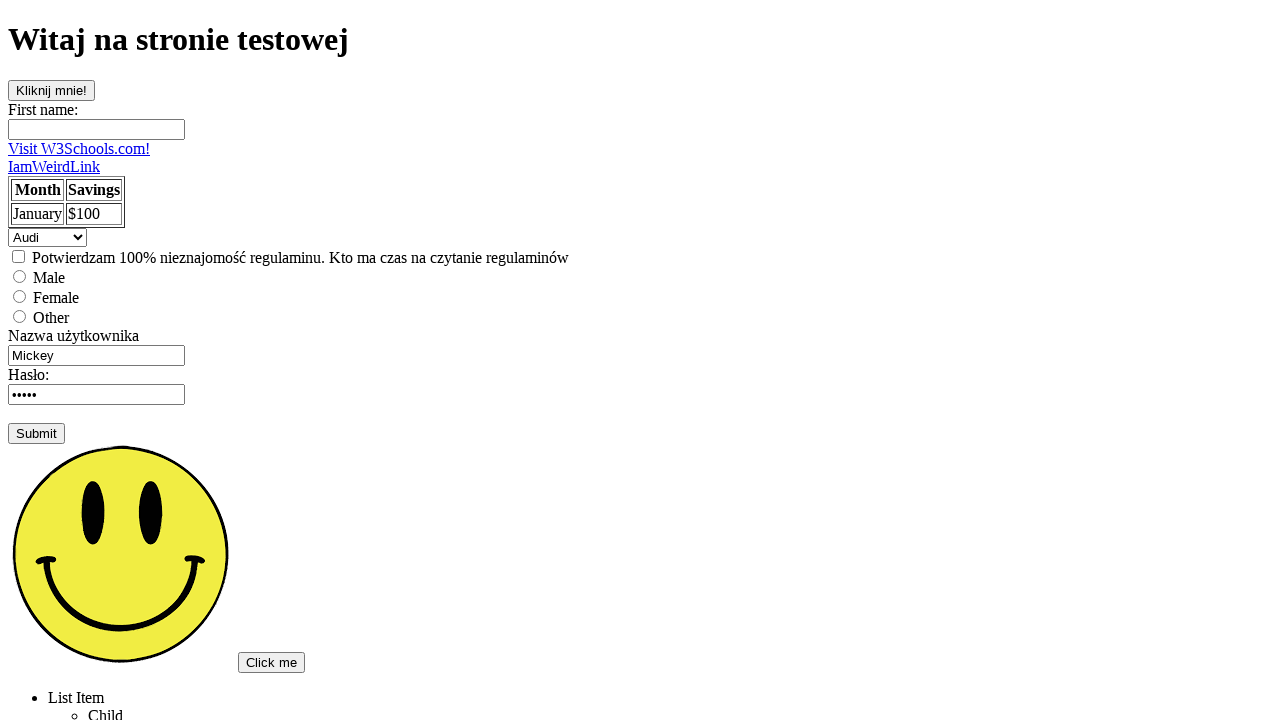

Located element by name attribute '[name='fname']'
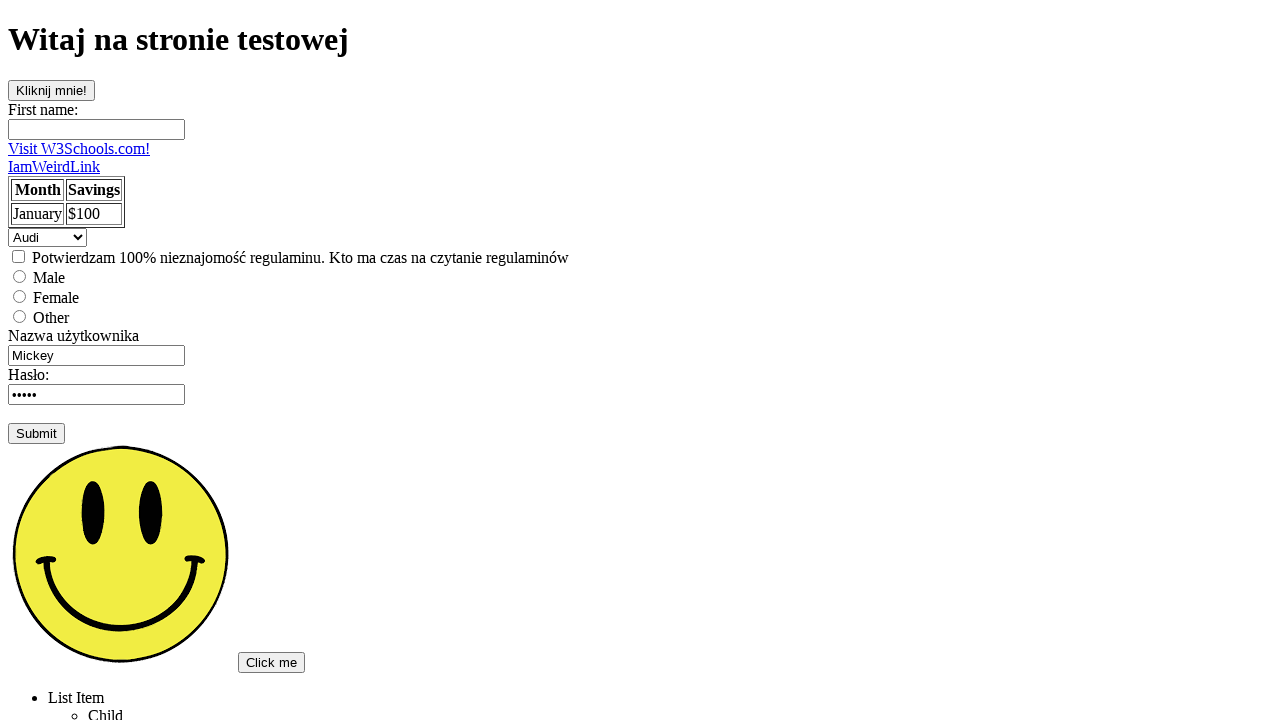

Located element by class name '.topSecret'
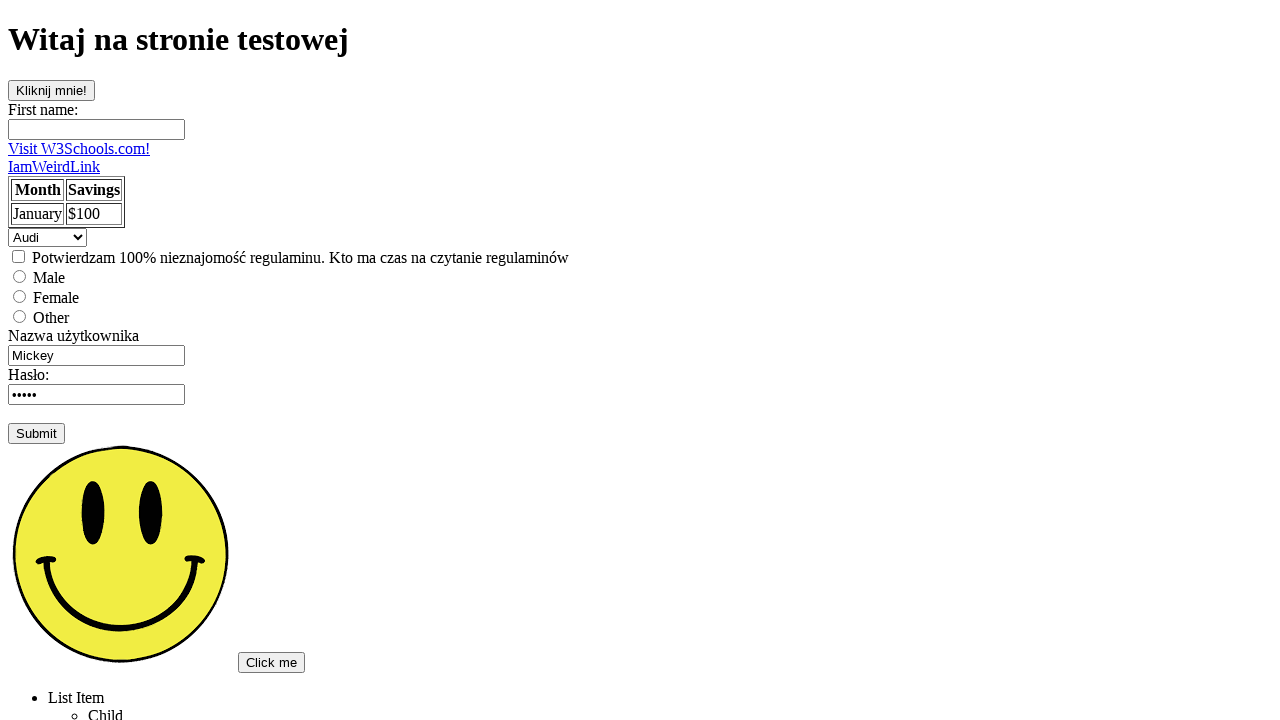

Located first input element
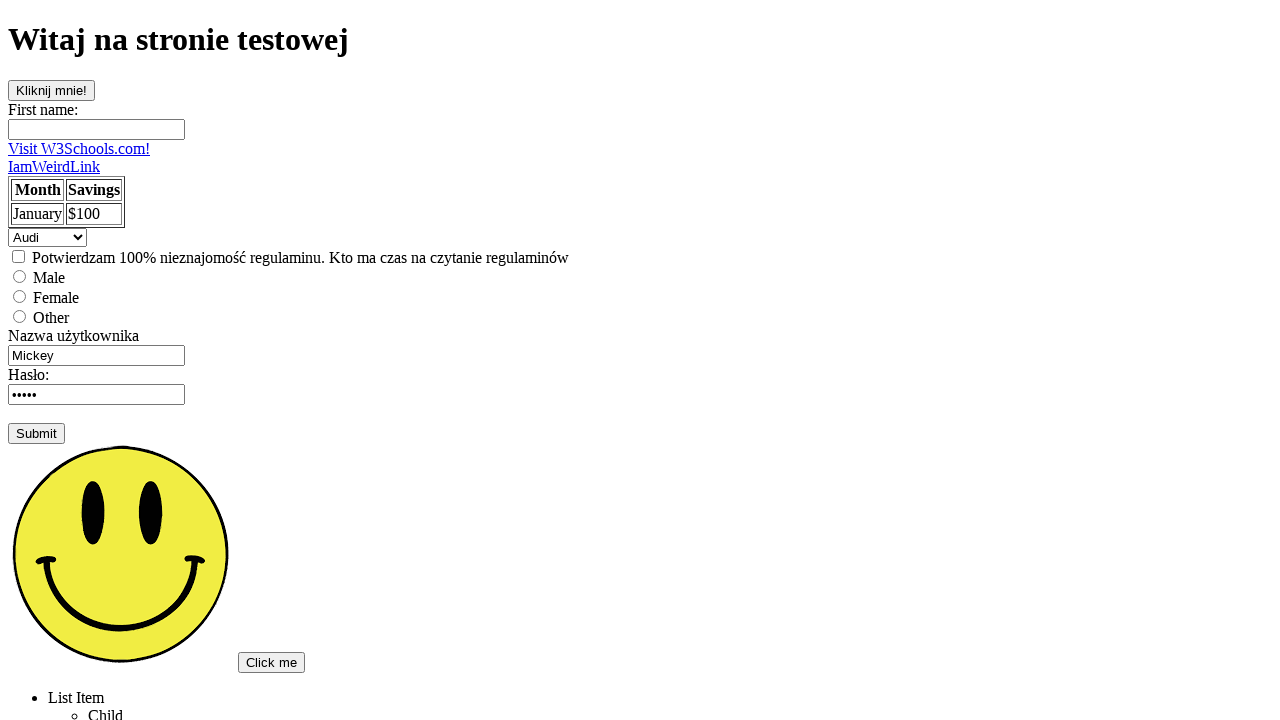

Filled first input field with text 'Pierwszy' on input >> nth=0
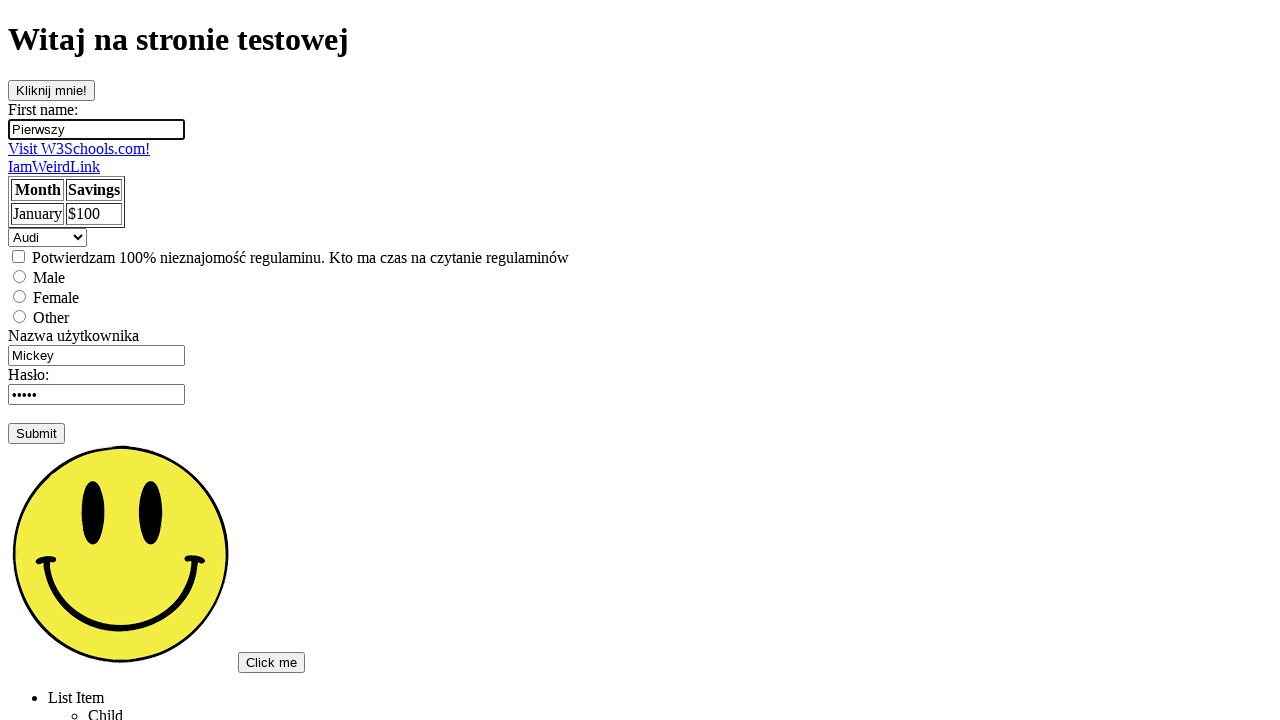

Retrieved all input elements
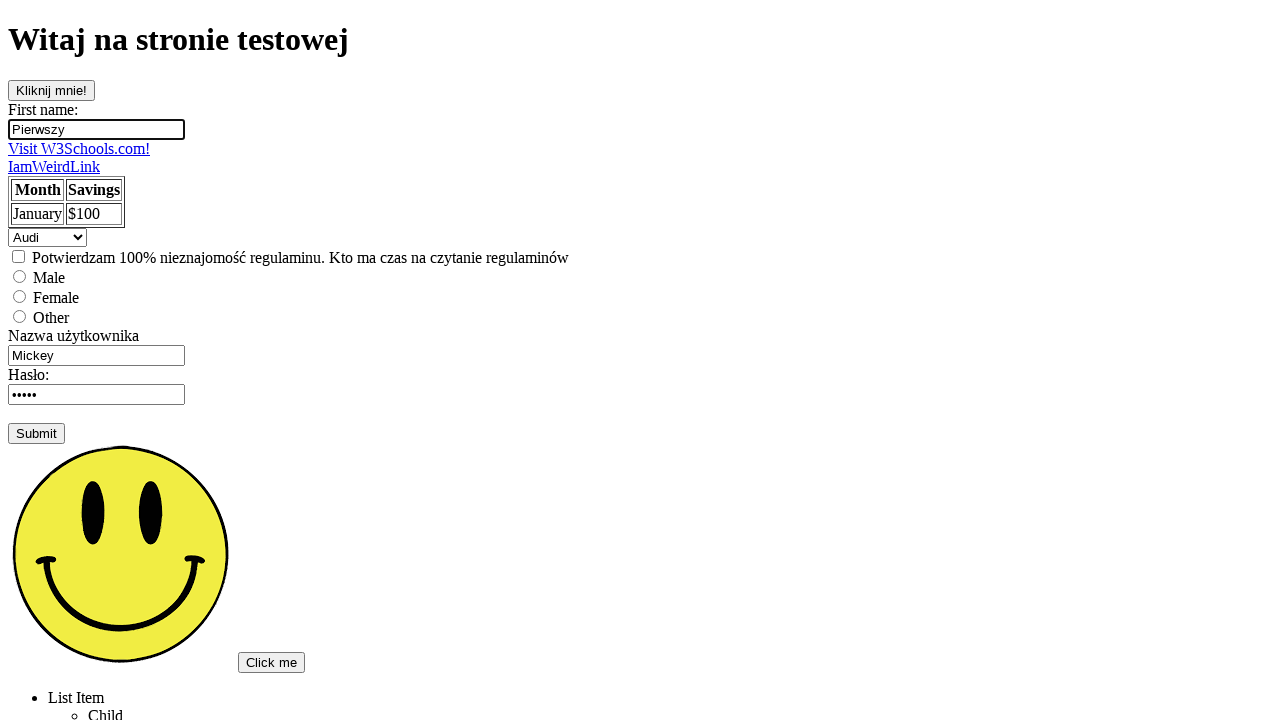

Counted total input elements: 8
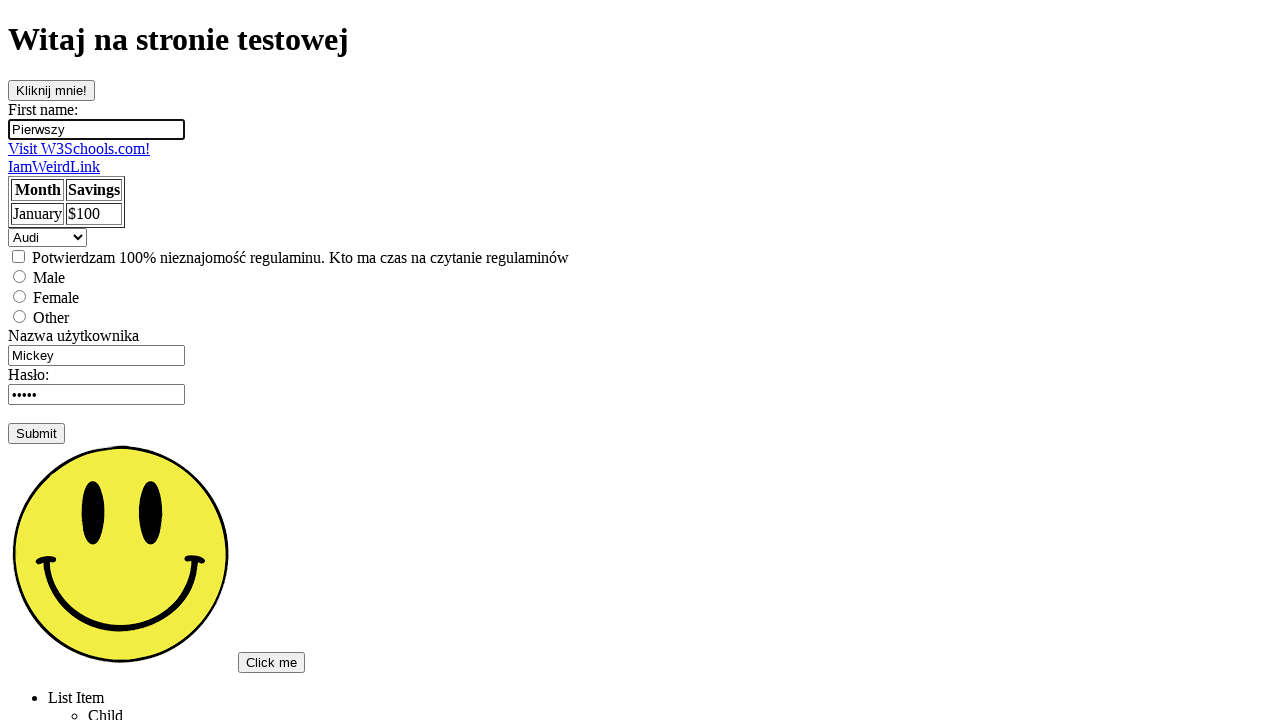

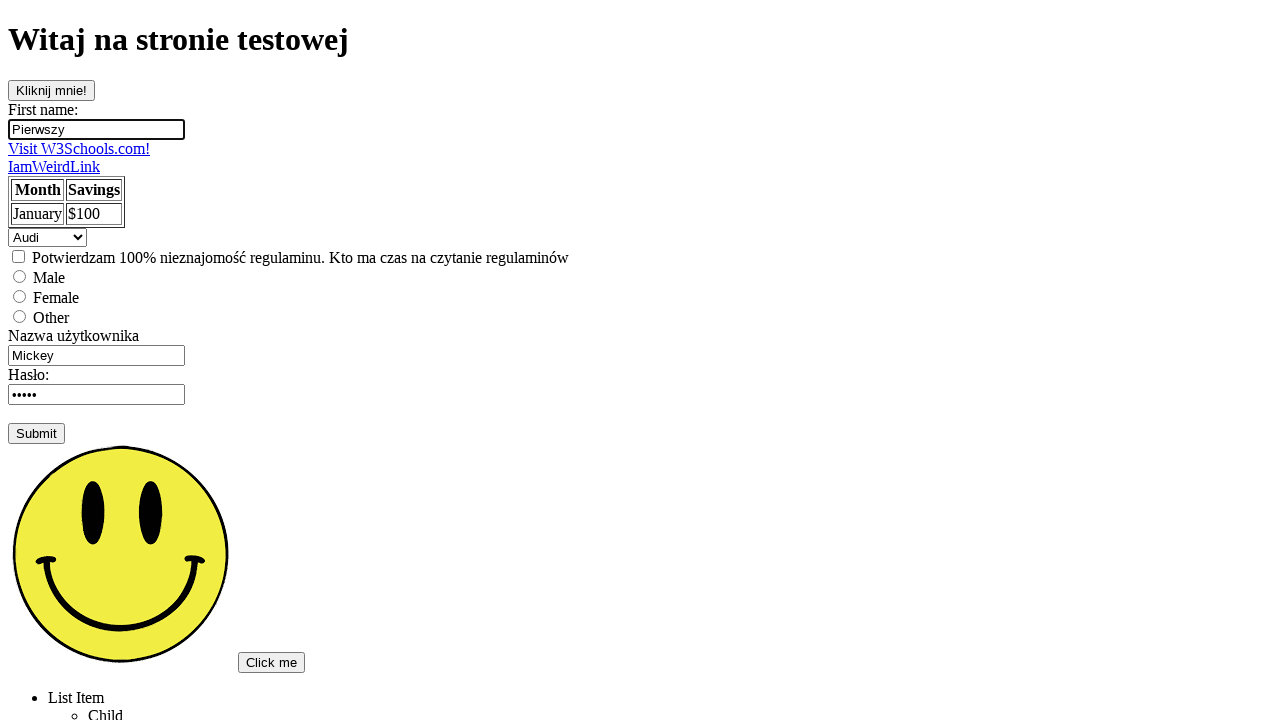